Tests JavaScript alert functionality by triggering different types of alerts (simple alert, confirm dialog, and prompt) and interacting with them

Starting URL: https://the-internet.herokuapp.com/javascript_alerts

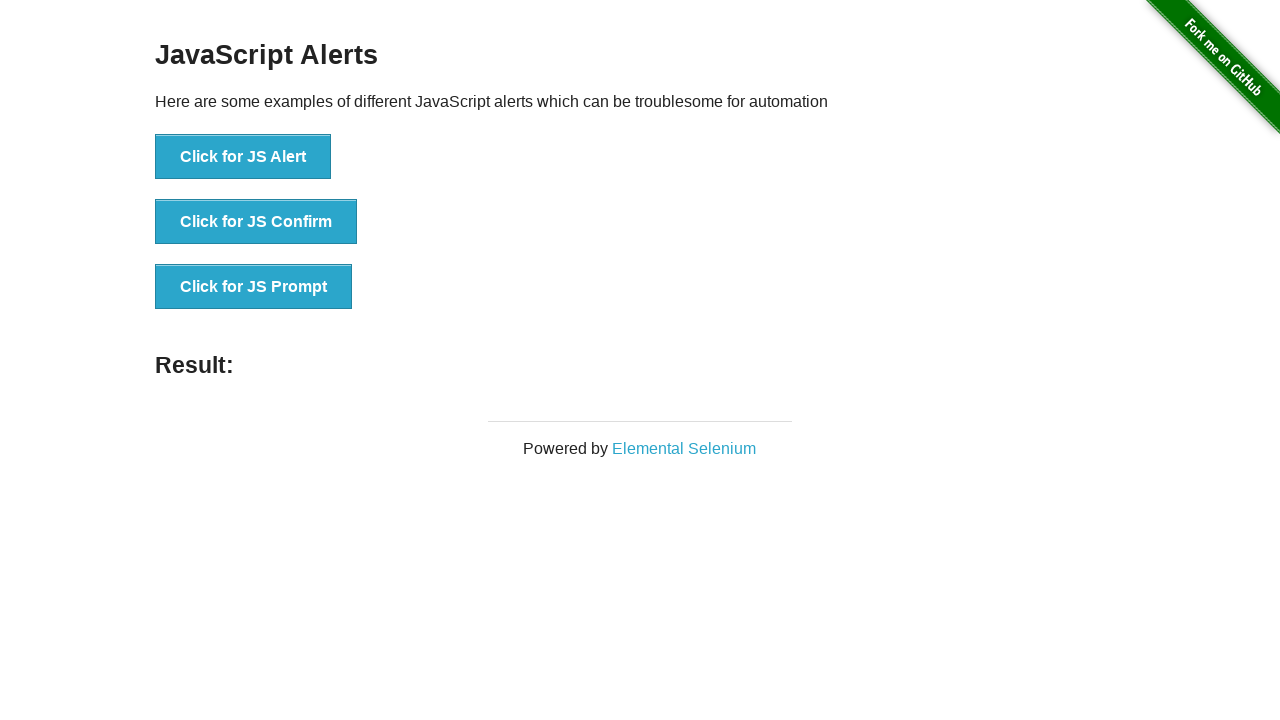

Clicked 'Click for JS Alert' button at (243, 157) on xpath=//button[text()='Click for JS Alert']
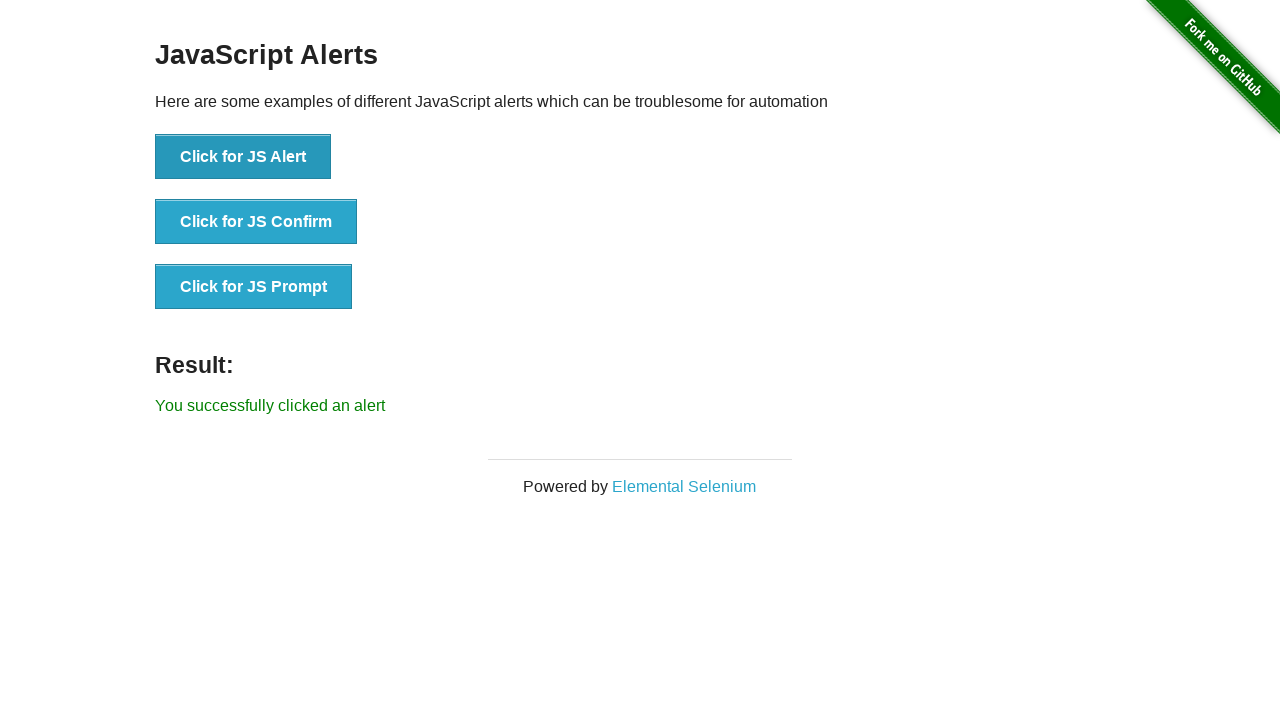

Set up dialog handler to accept alert
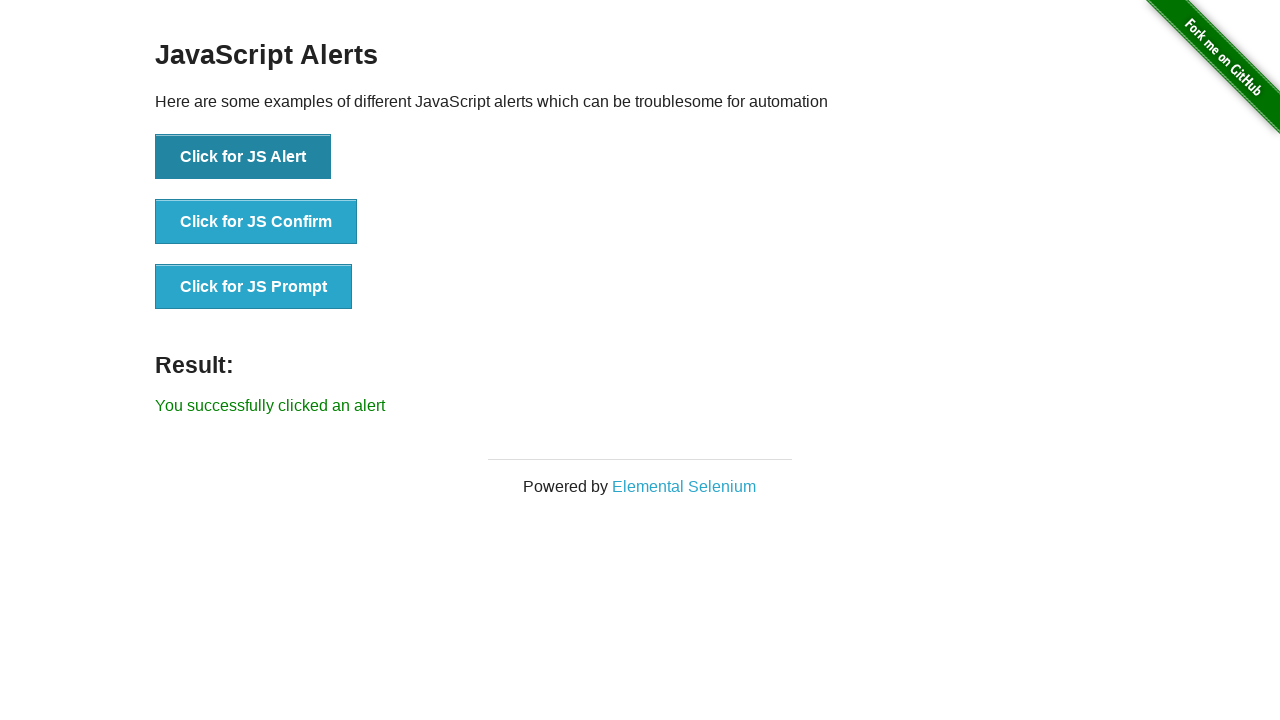

Waited for 1 second after accepting alert
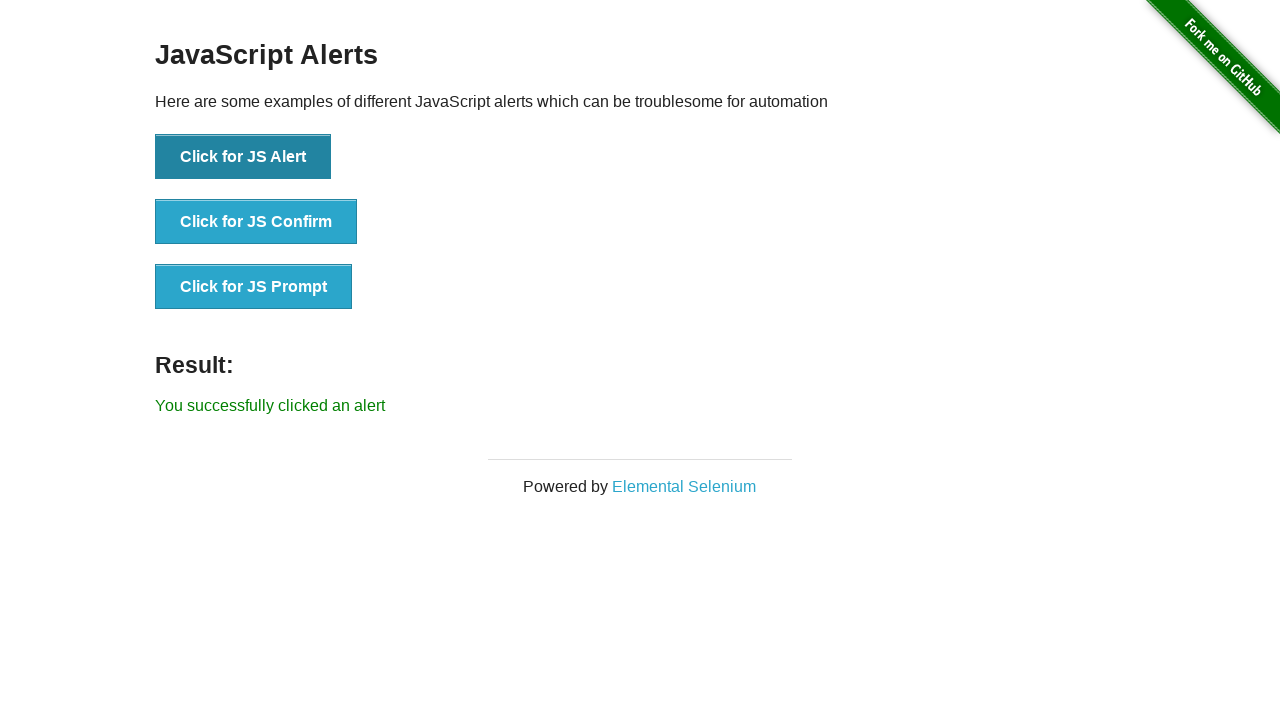

Clicked 'Click for JS Confirm' button at (256, 222) on xpath=//button[text()='Click for JS Confirm']
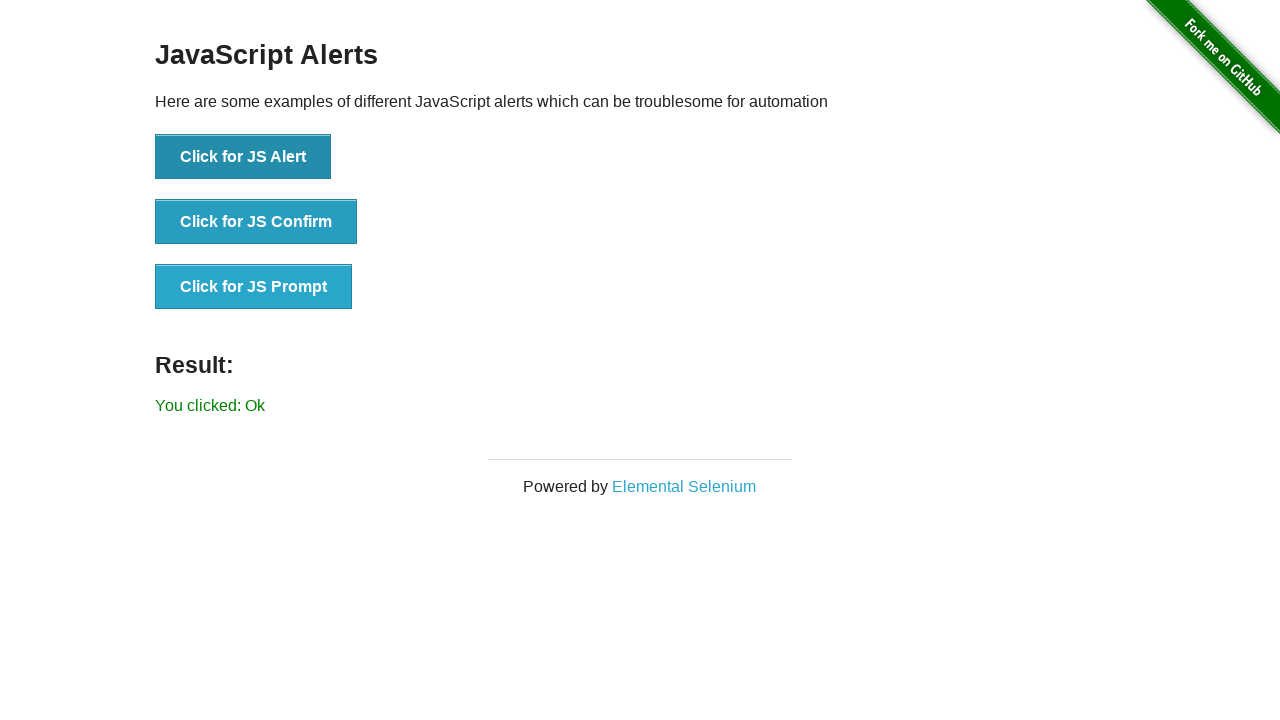

Set up dialog handler to dismiss confirm dialog
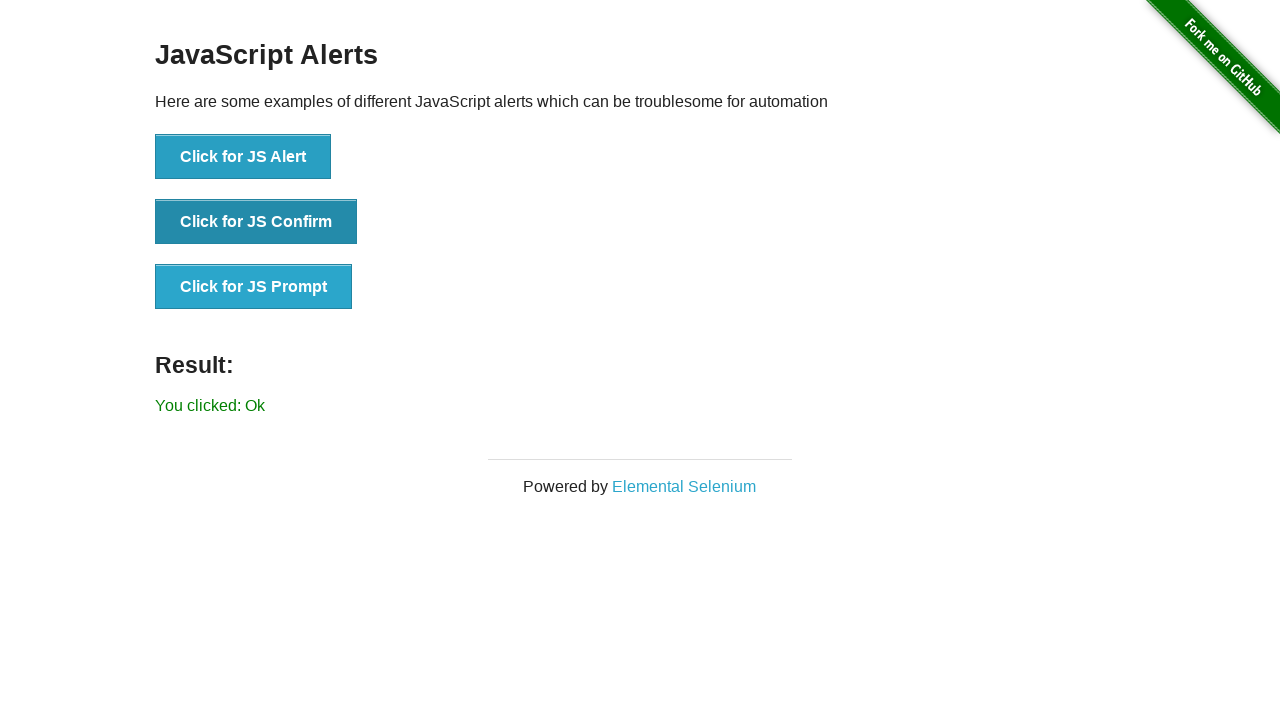

Waited for 1 second after dismissing confirm dialog
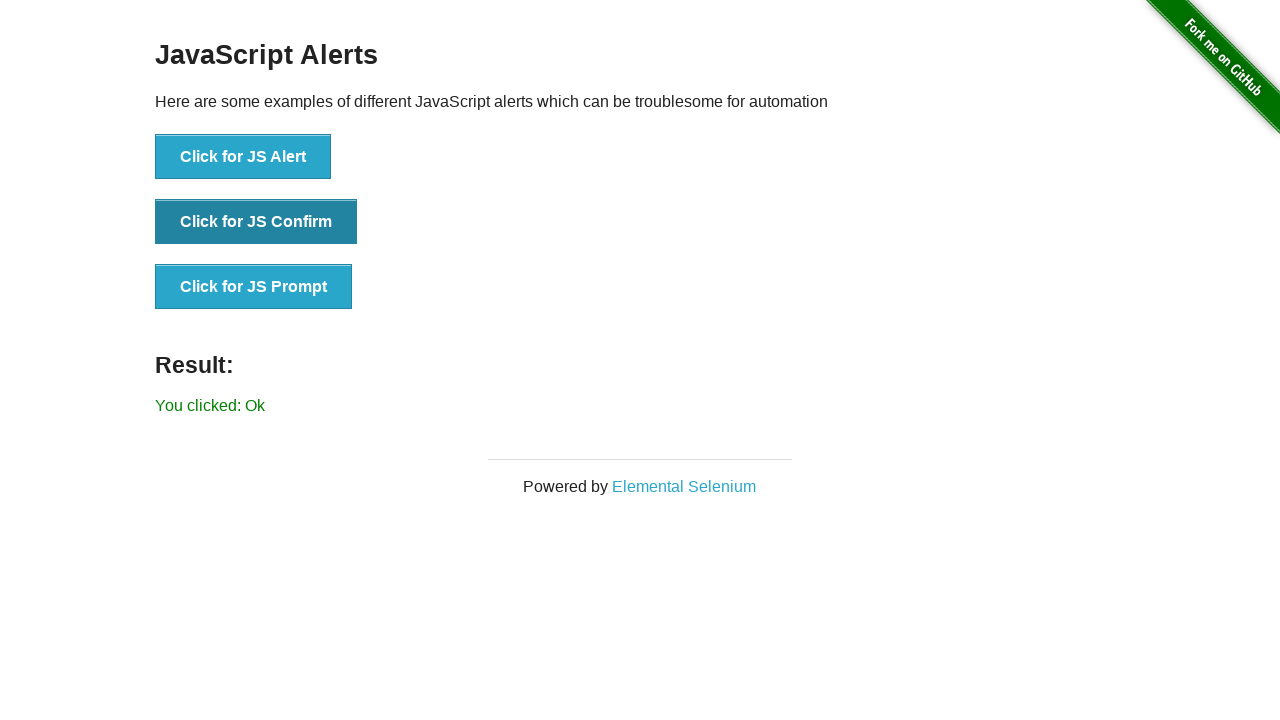

Set up dialog handler for prompt with custom text input
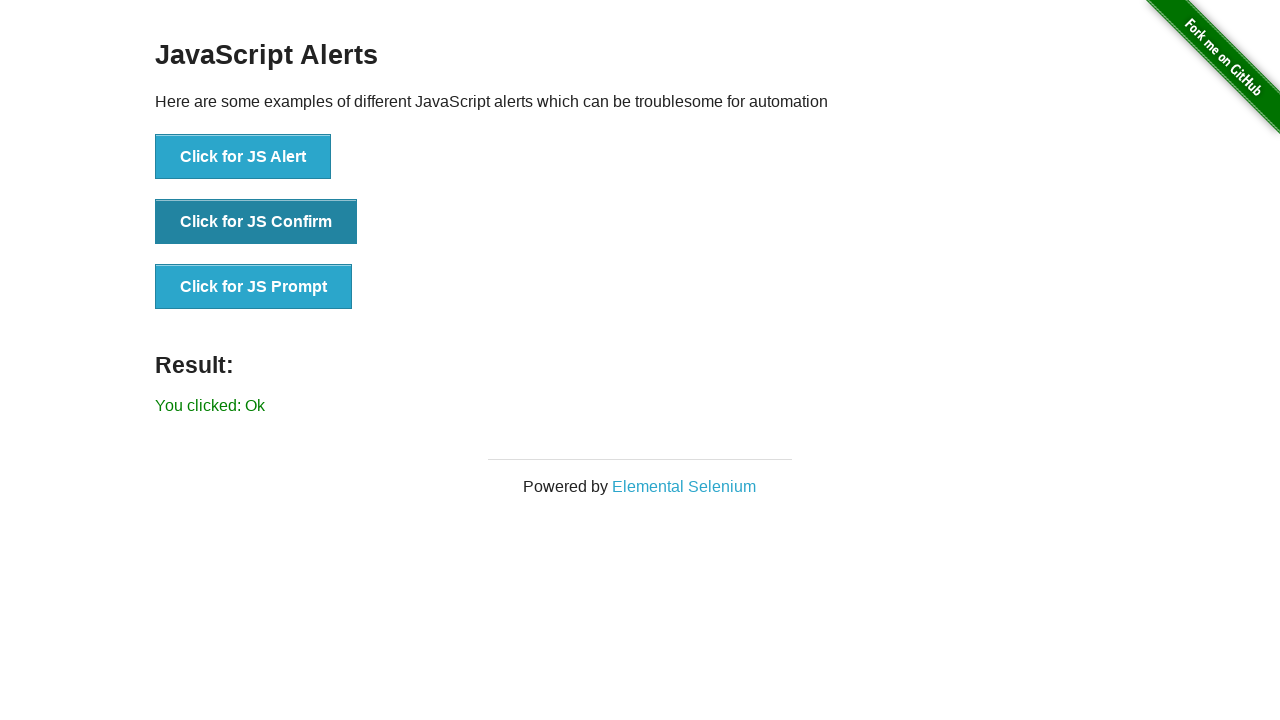

Clicked 'Click for JS Prompt' button at (254, 287) on xpath=//button[text()='Click for JS Prompt']
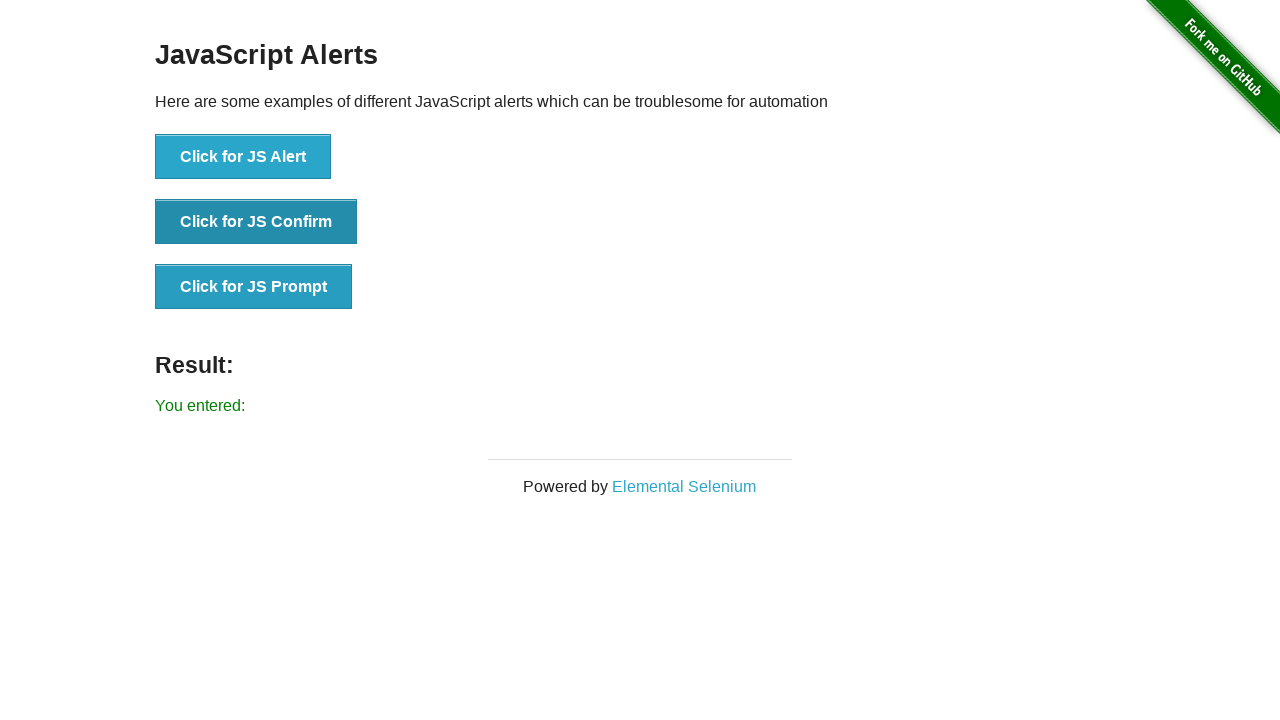

Waited for 1 second after handling prompt dialog
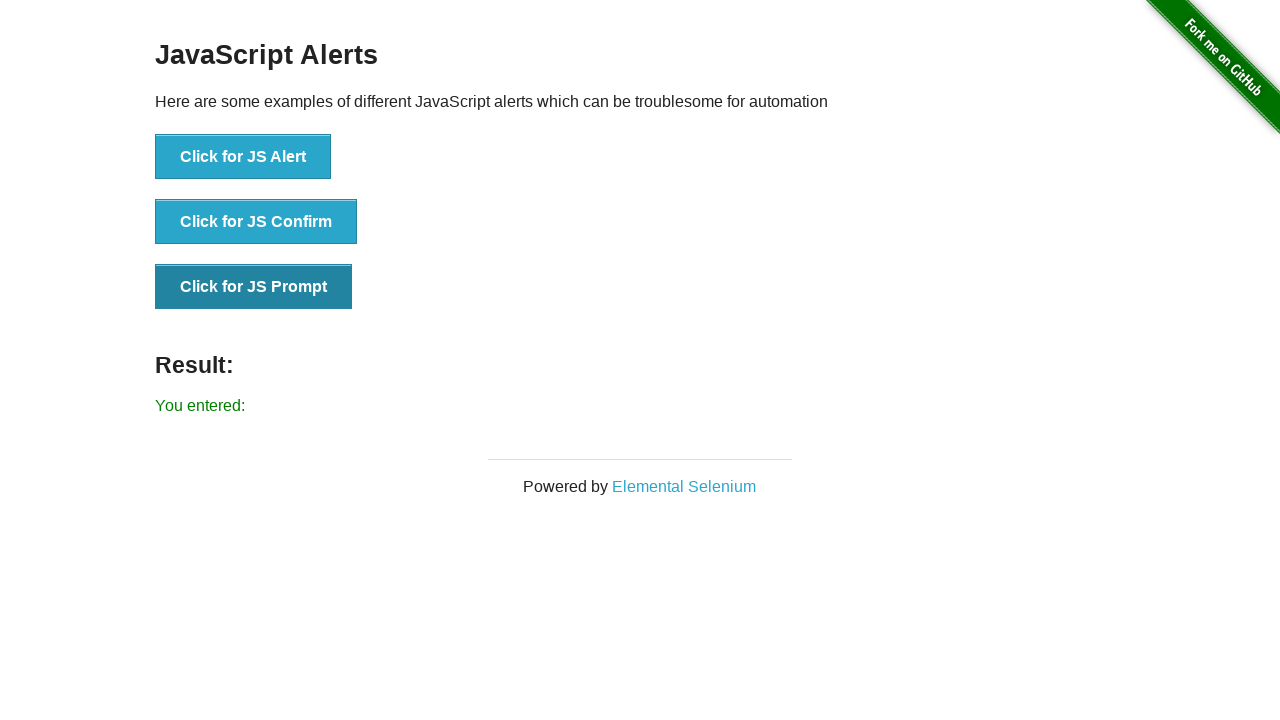

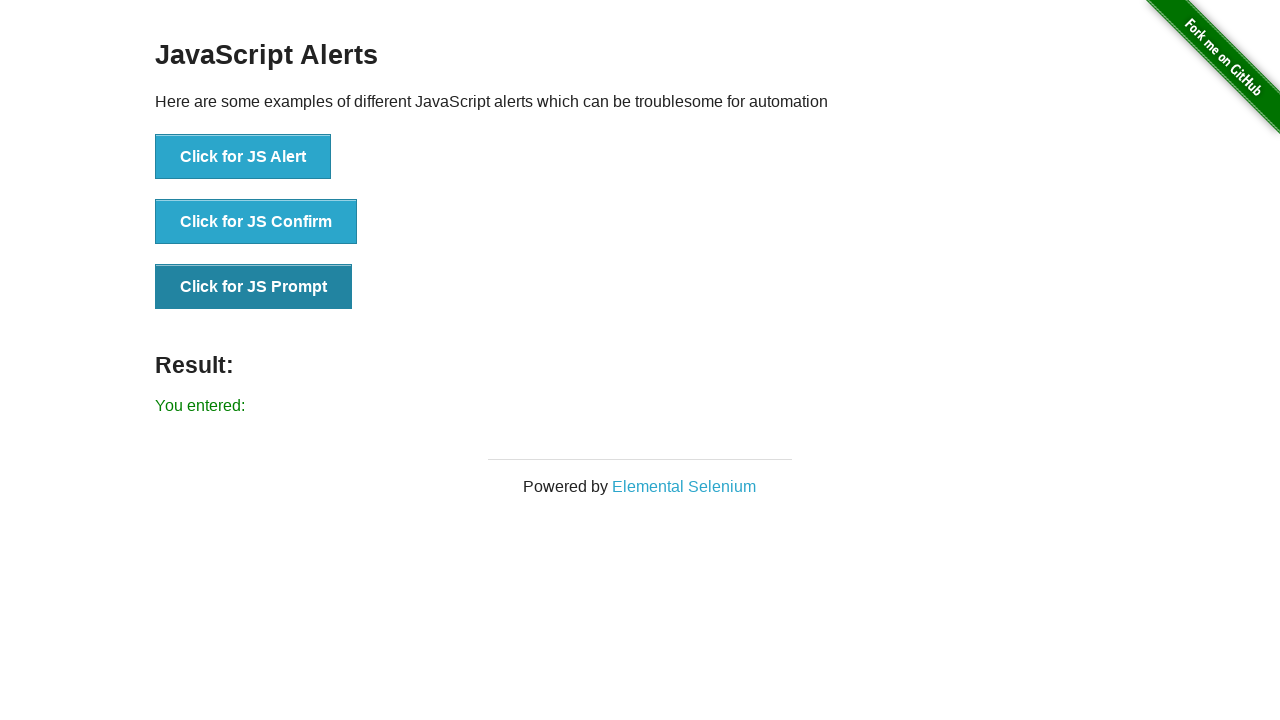